Tests drag and drop functionality on jQuery UI demo page by dragging an element into a droppable area

Starting URL: https://jqueryui.com/droppable/

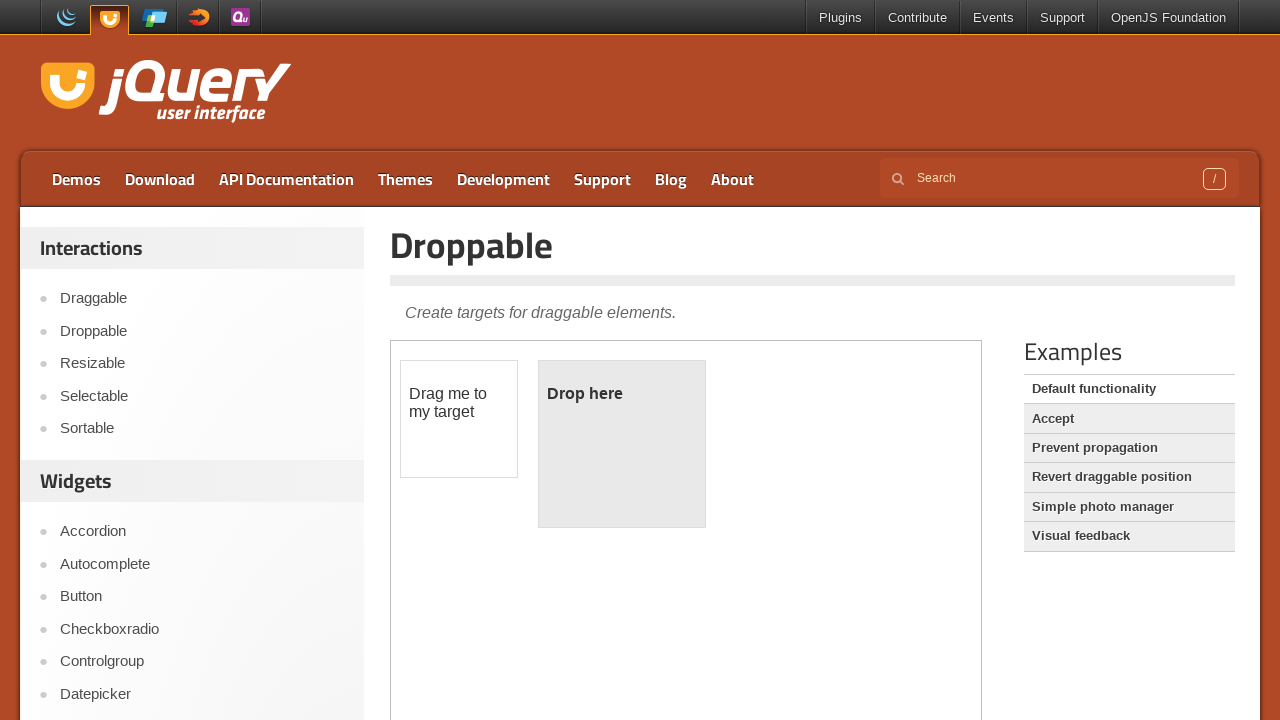

Located the first iframe containing the drag and drop demo
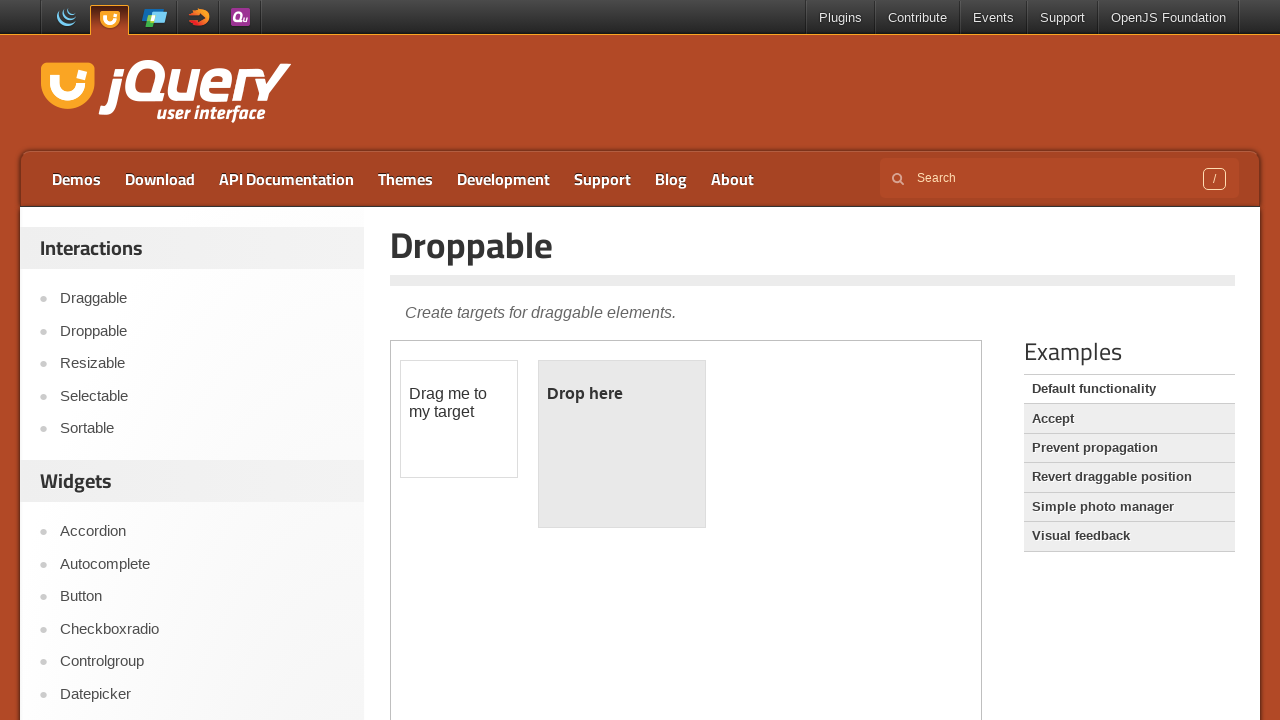

Located the draggable element with id 'draggable'
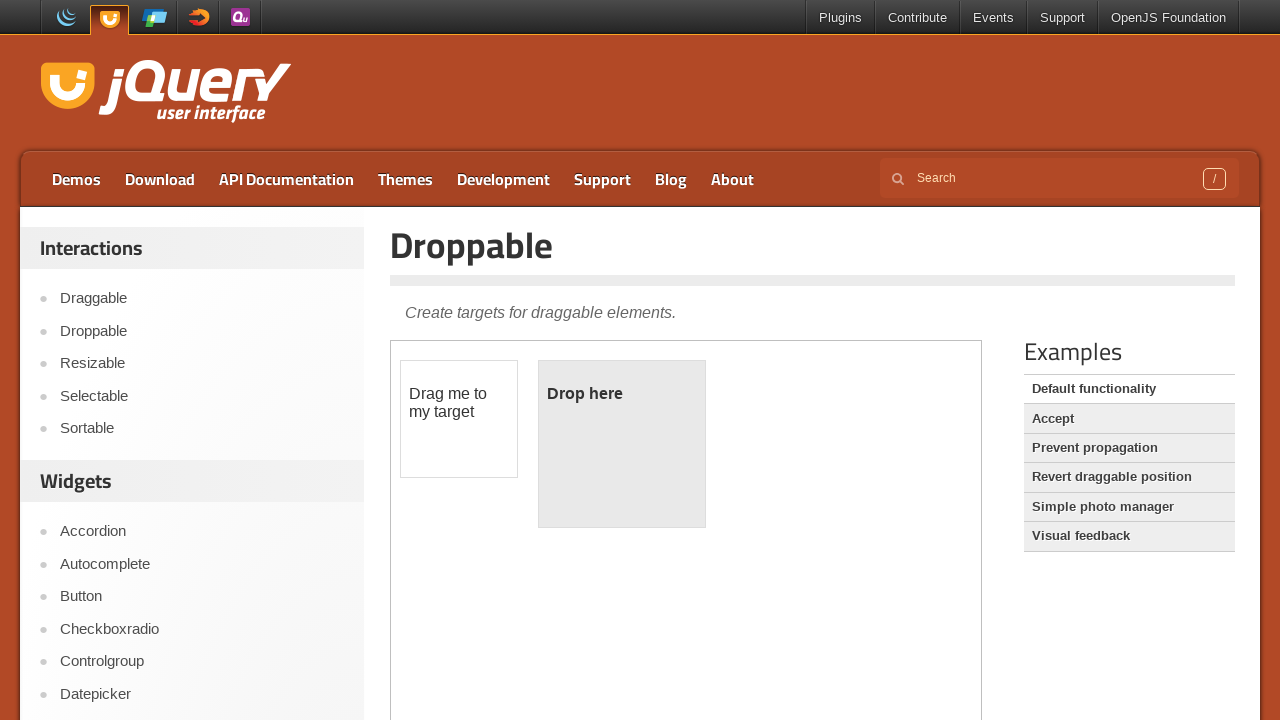

Located the droppable target element with id 'droppable'
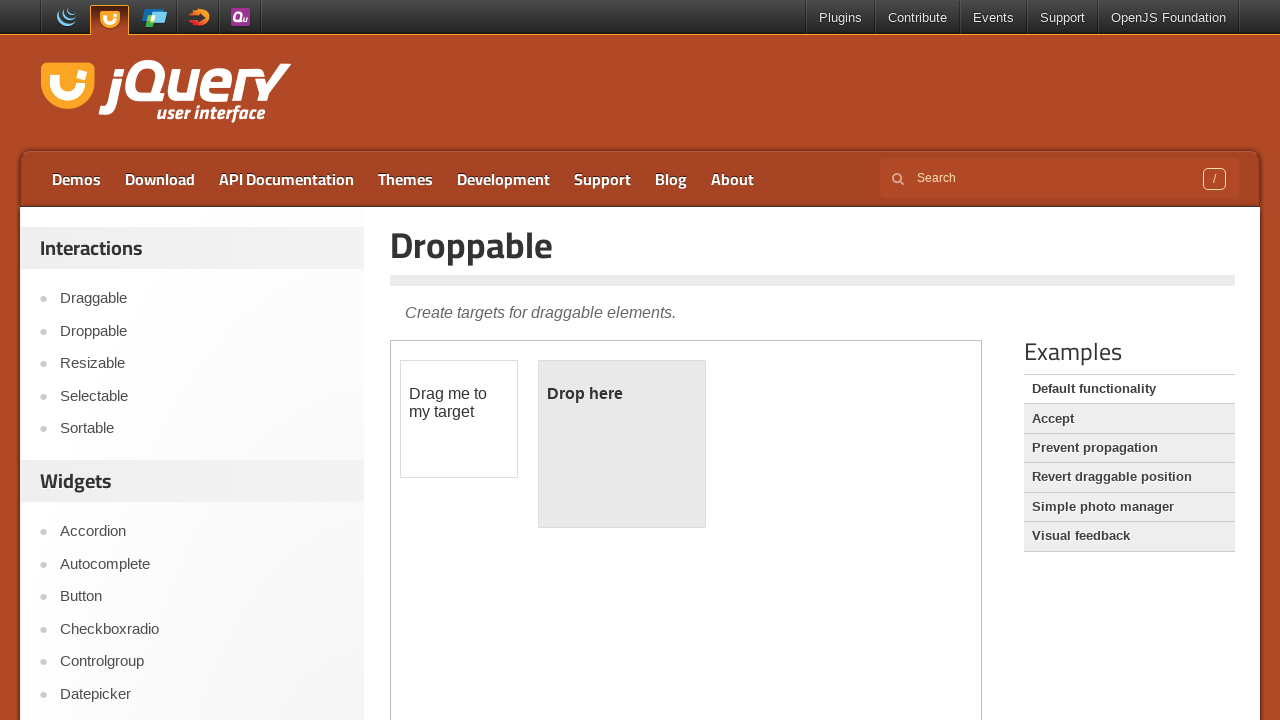

Dragged the draggable element into the droppable area at (622, 444)
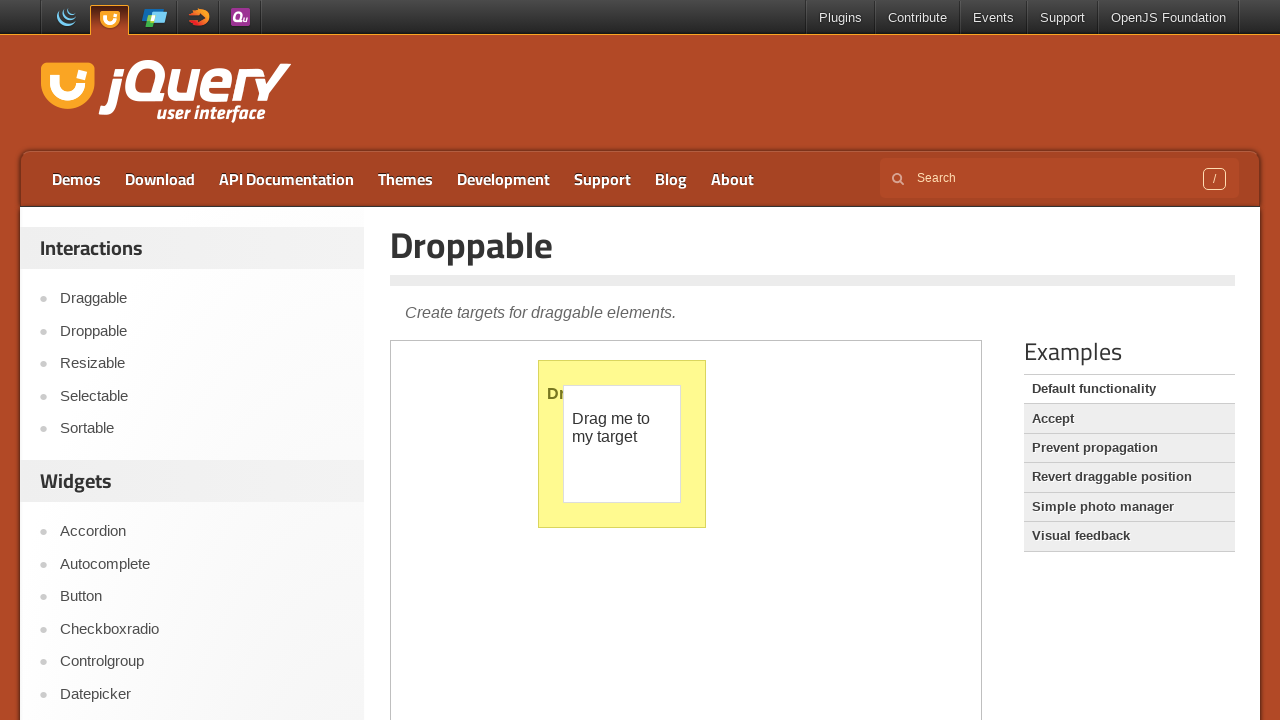

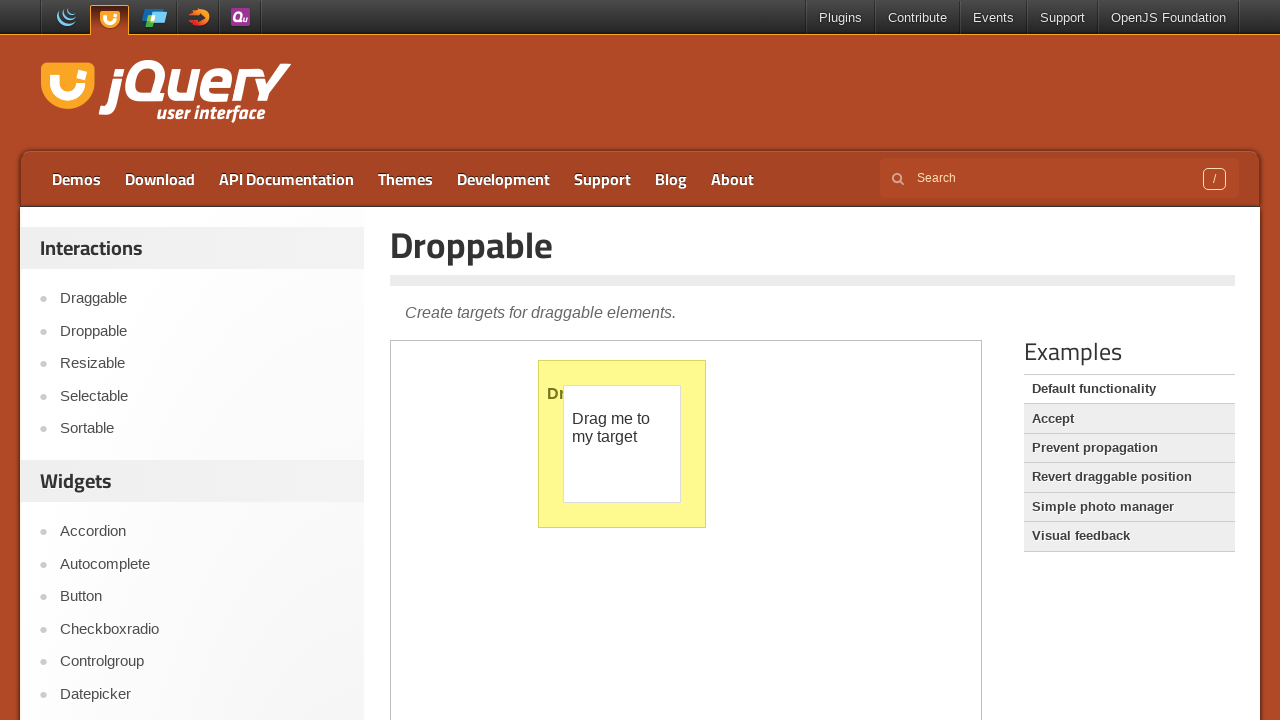